Tests JavaScript alert functionality on DemoQA by navigating to Alerts page, clicking a timer alert button that triggers an alert after 5 seconds, verifying the alert text, and accepting the alert.

Starting URL: https://demoqa.com/browser-windows

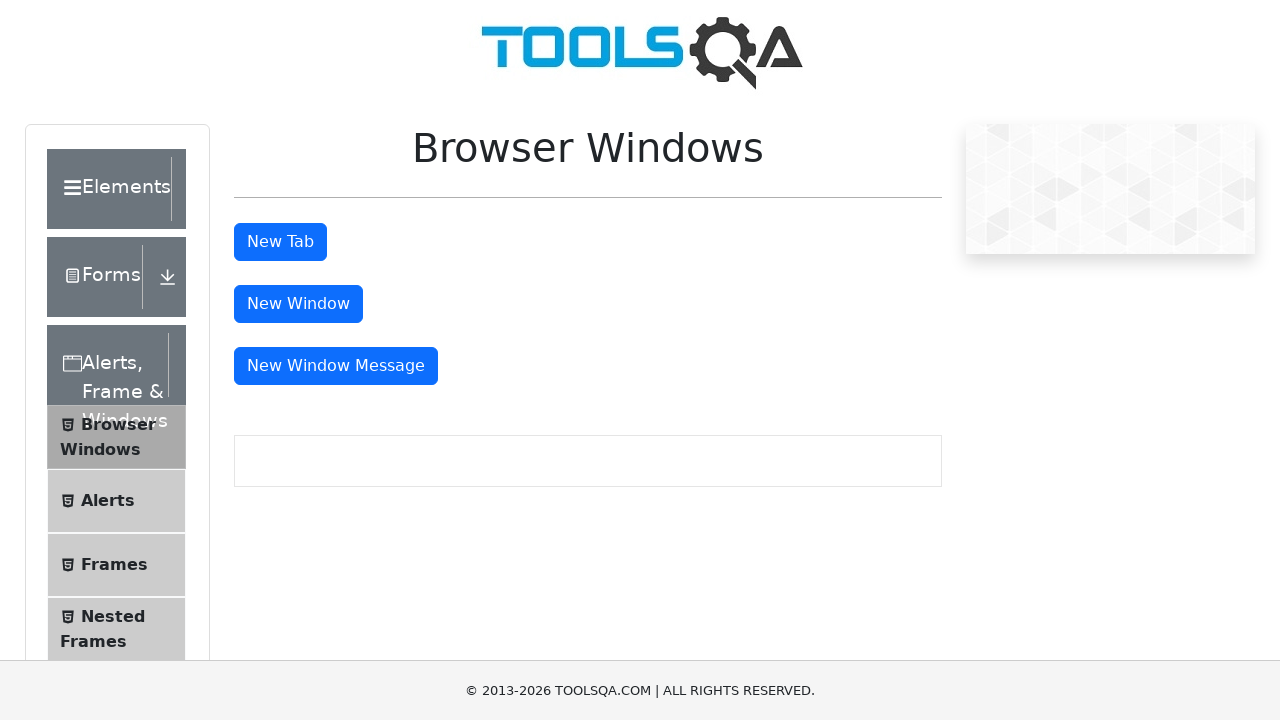

Clicked on Alerts menu item in the sidebar at (108, 501) on xpath=(//span[@class='text'])[12]
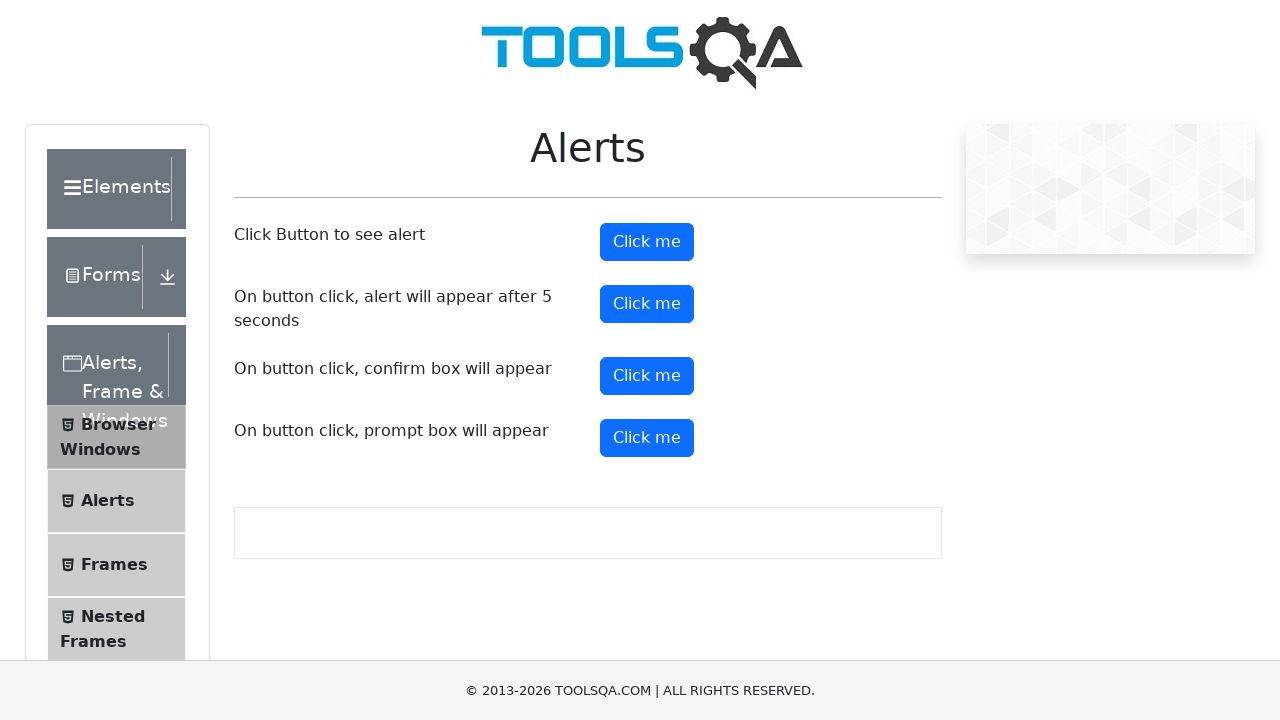

Set up dialog handler to accept alerts
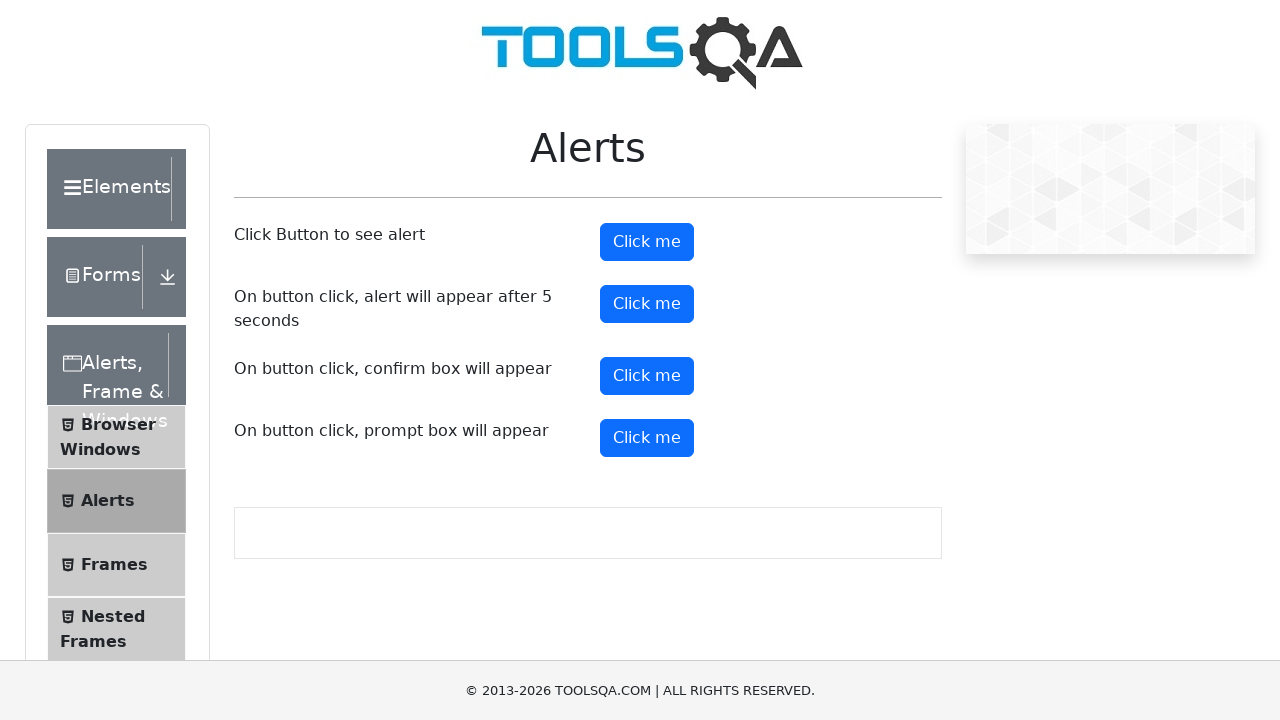

Clicked timer alert button at (647, 304) on #timerAlertButton
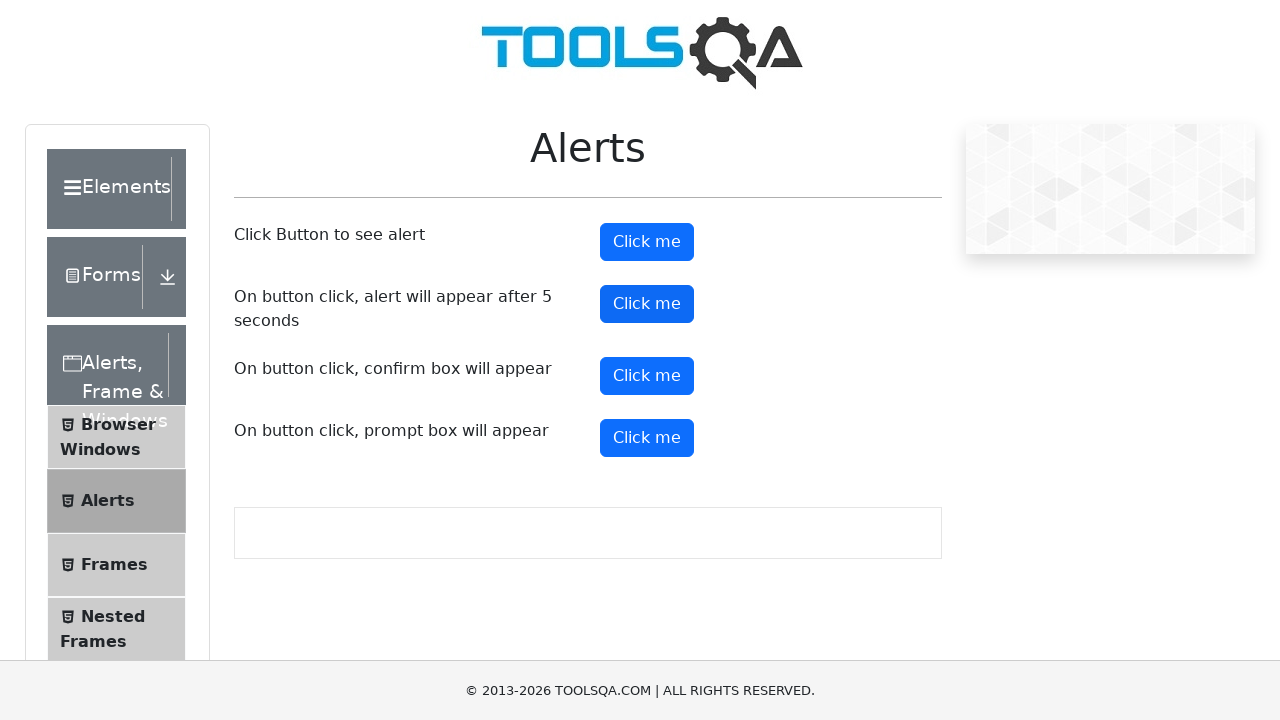

Waited 5.5 seconds for alert to appear and be handled
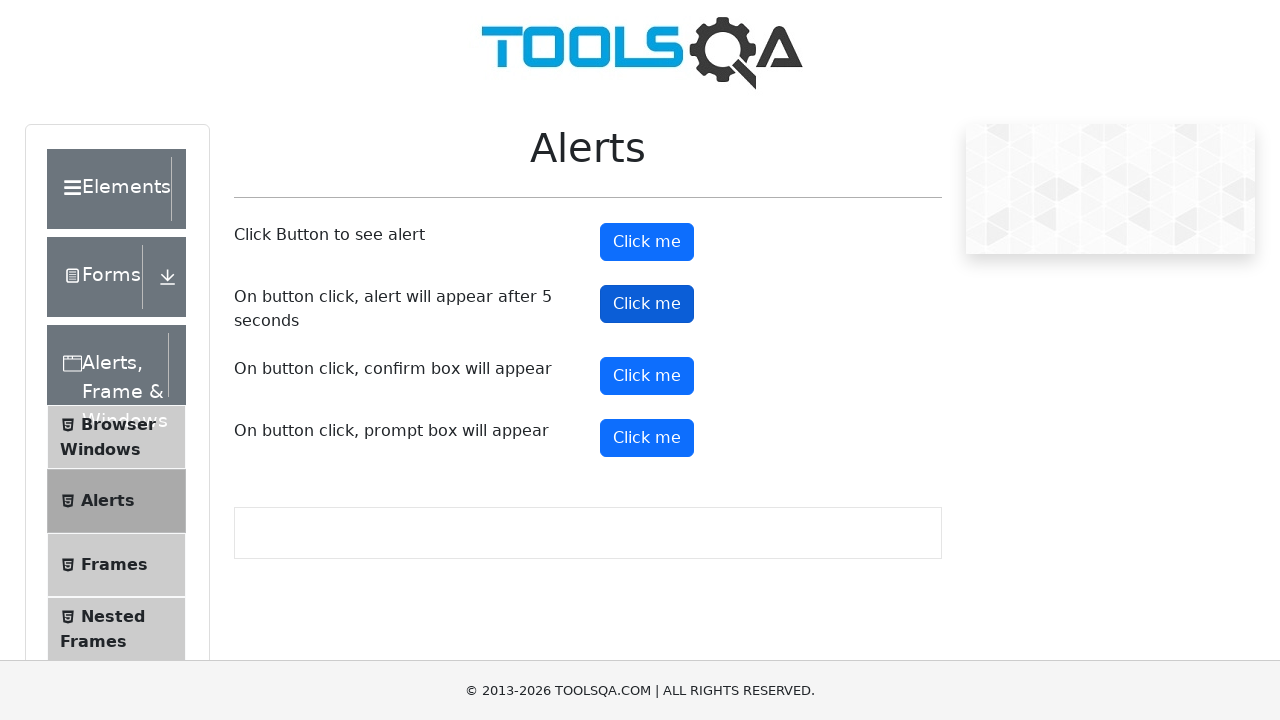

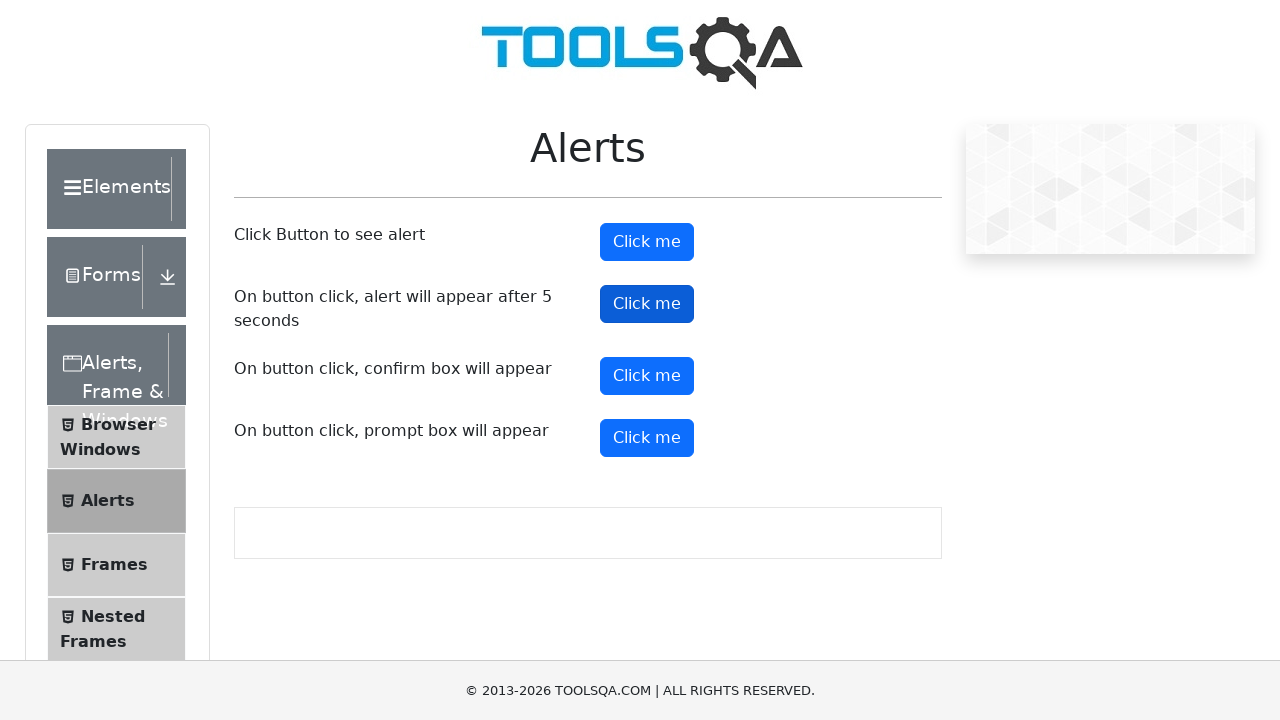